Tests handling a simple JavaScript alert by clicking a button to trigger the alert, verifying the alert text, and accepting it

Starting URL: https://v1.training-support.net/selenium/javascript-alerts

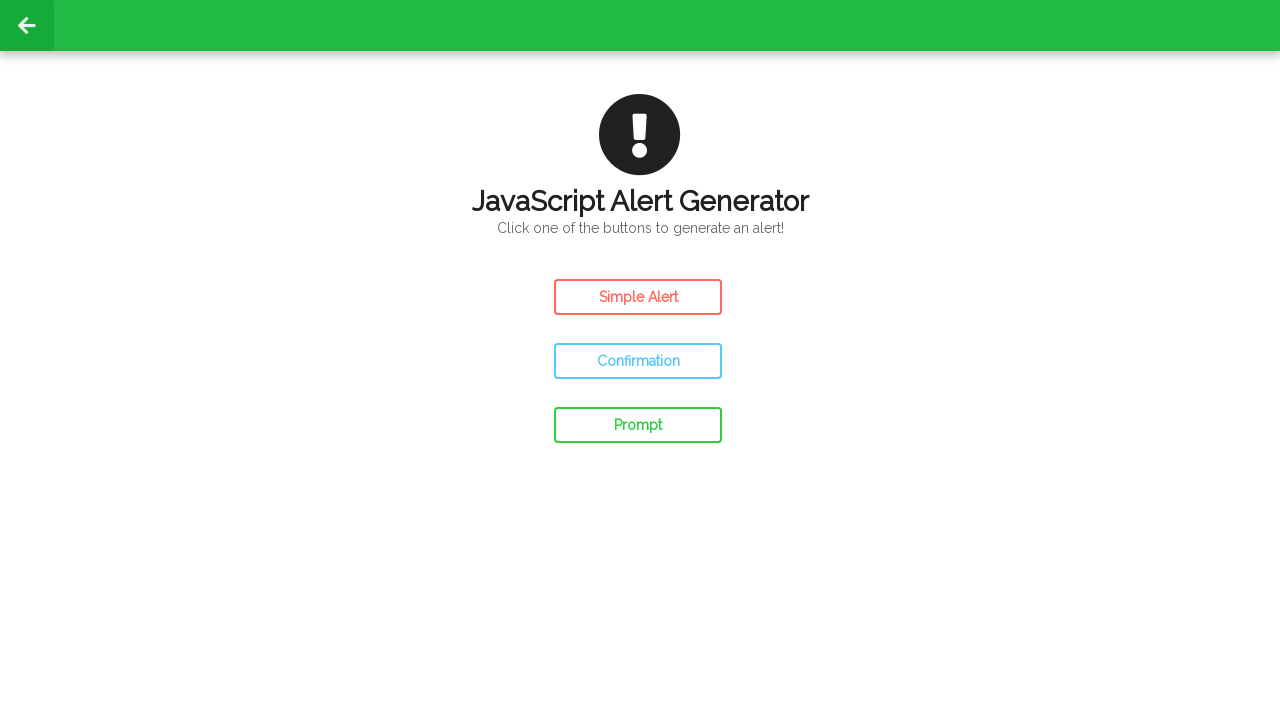

Clicked the button to trigger simple JavaScript alert at (638, 297) on #simple
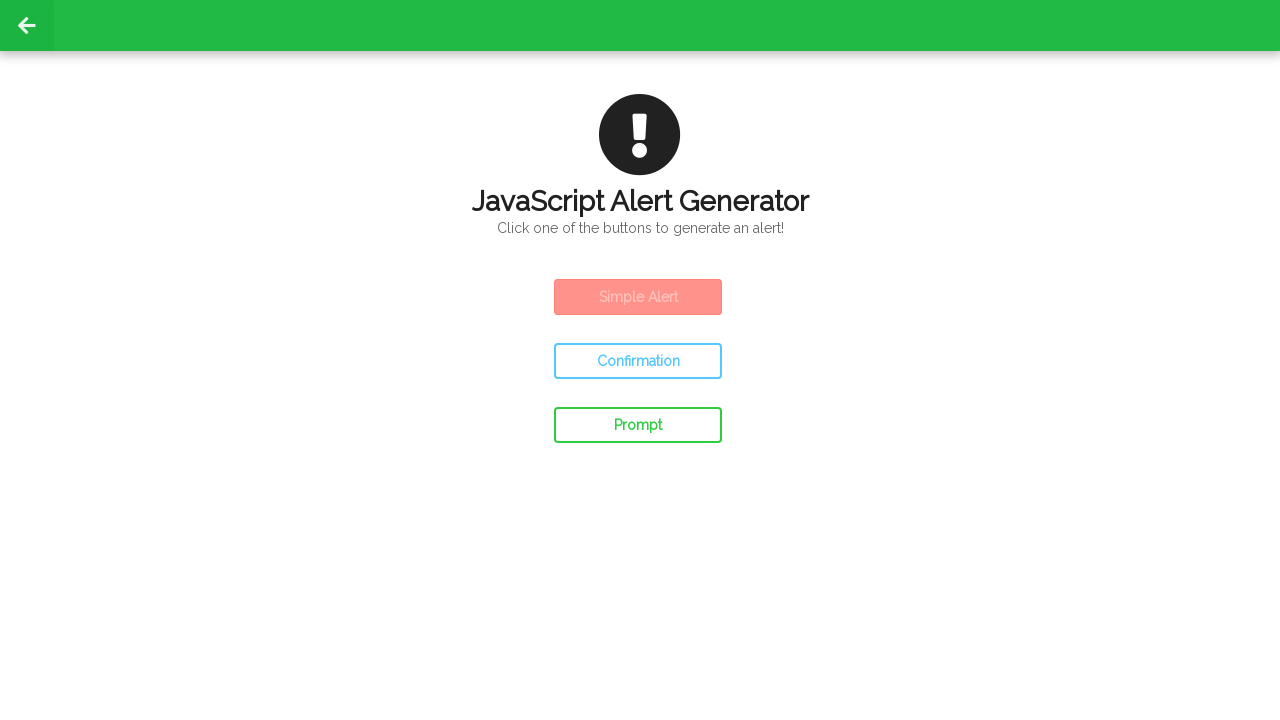

Set up dialog handler to accept alerts
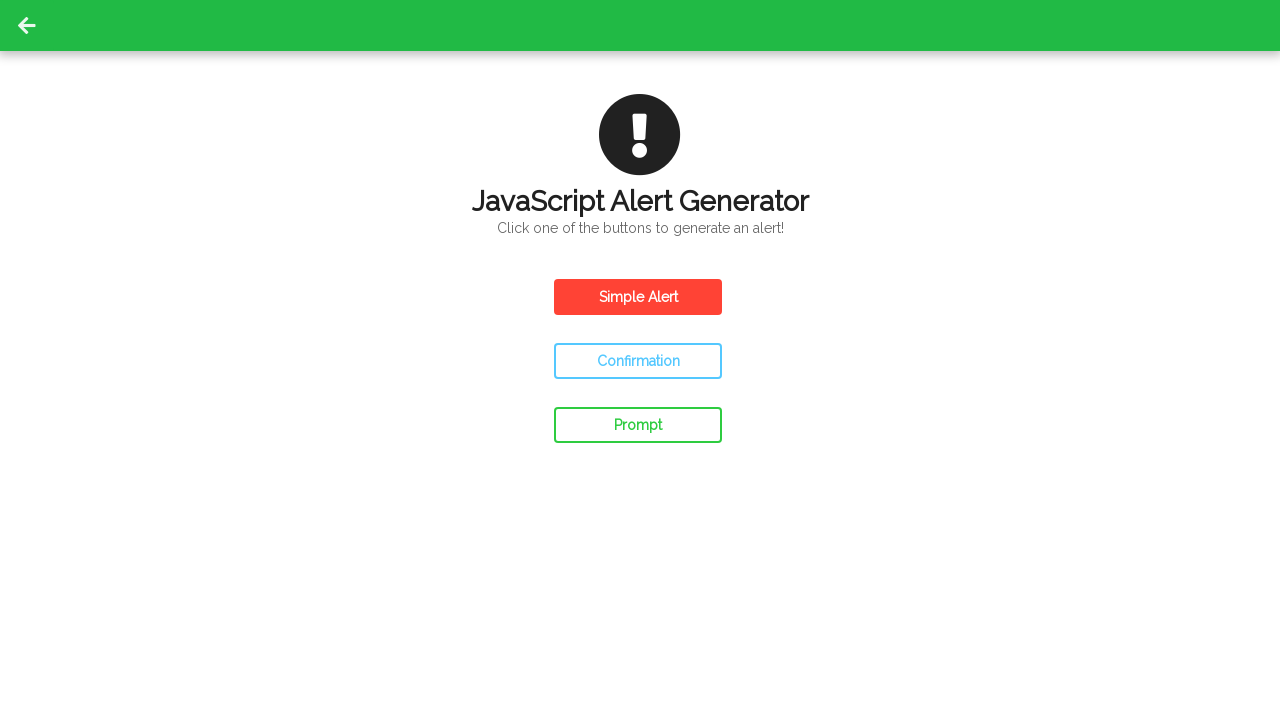

Waited for dialog handling to complete
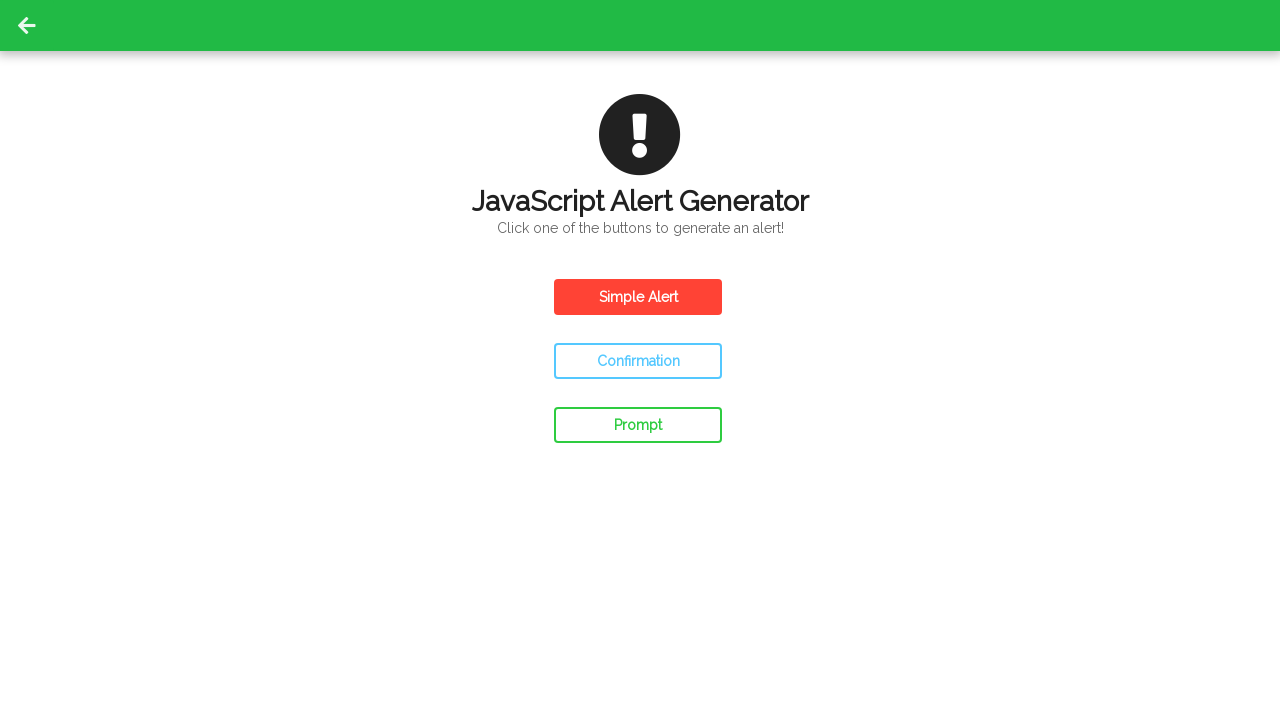

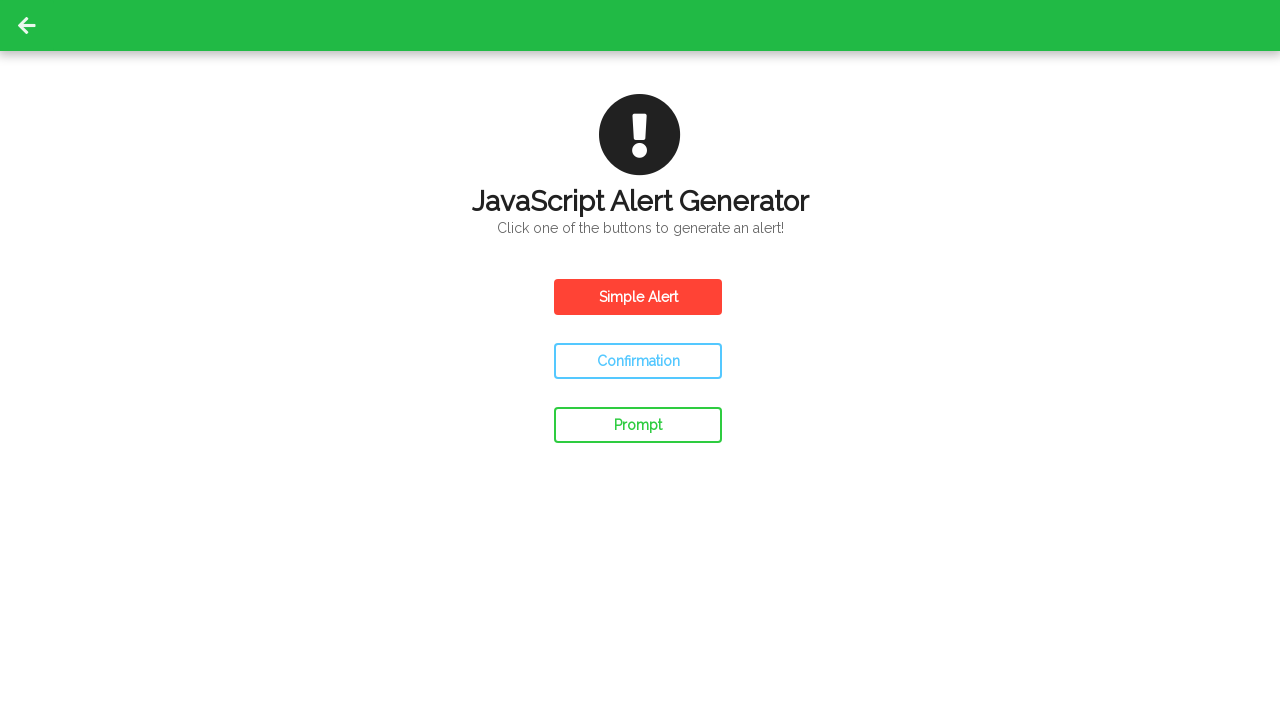